Tests JavaScript prompt dialog by clicking the prompt button, entering text, and accepting it

Starting URL: https://the-internet.herokuapp.com/javascript_alerts

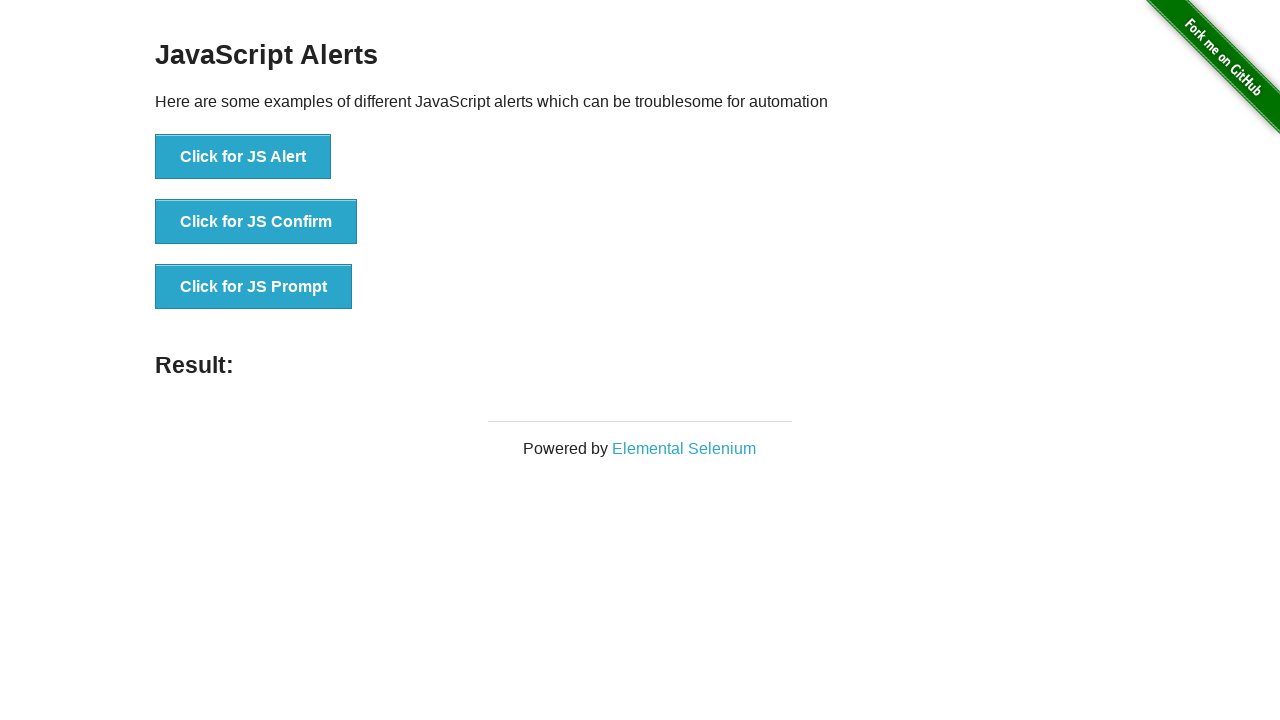

Set up dialog handler to accept prompt with 'Test input text'
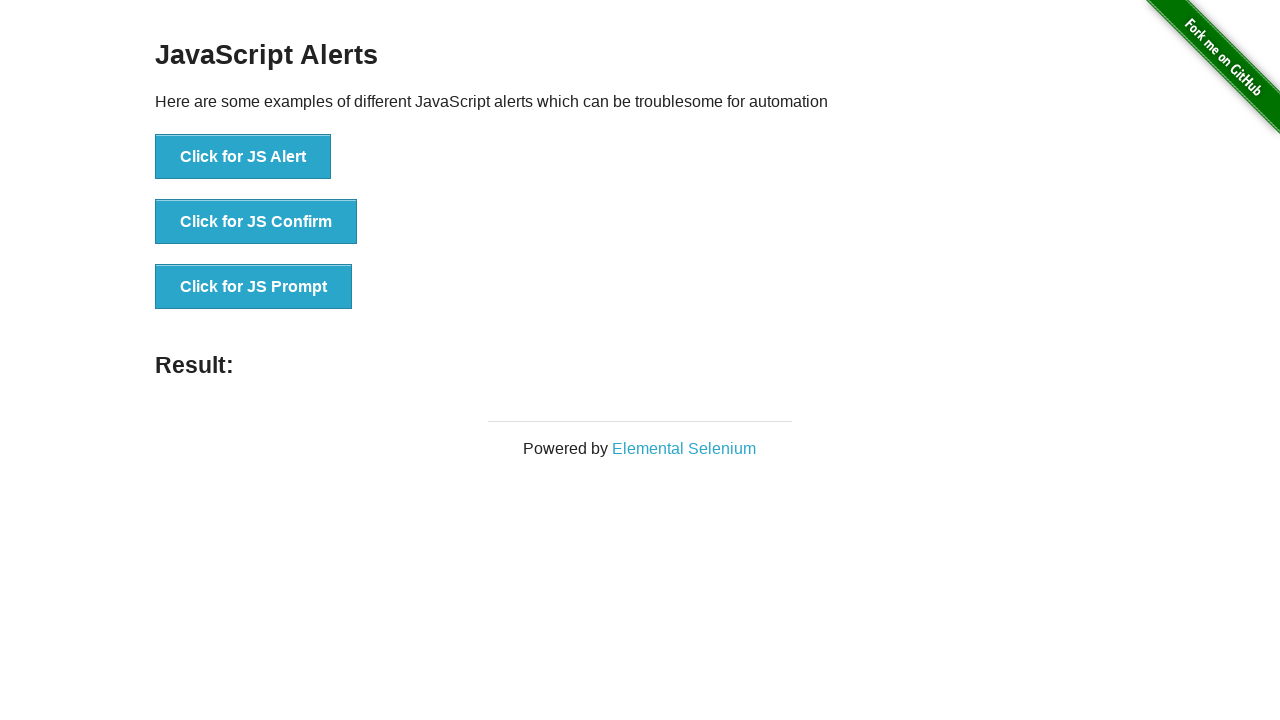

Clicked JavaScript prompt button at (254, 287) on button[onclick="jsPrompt()"]
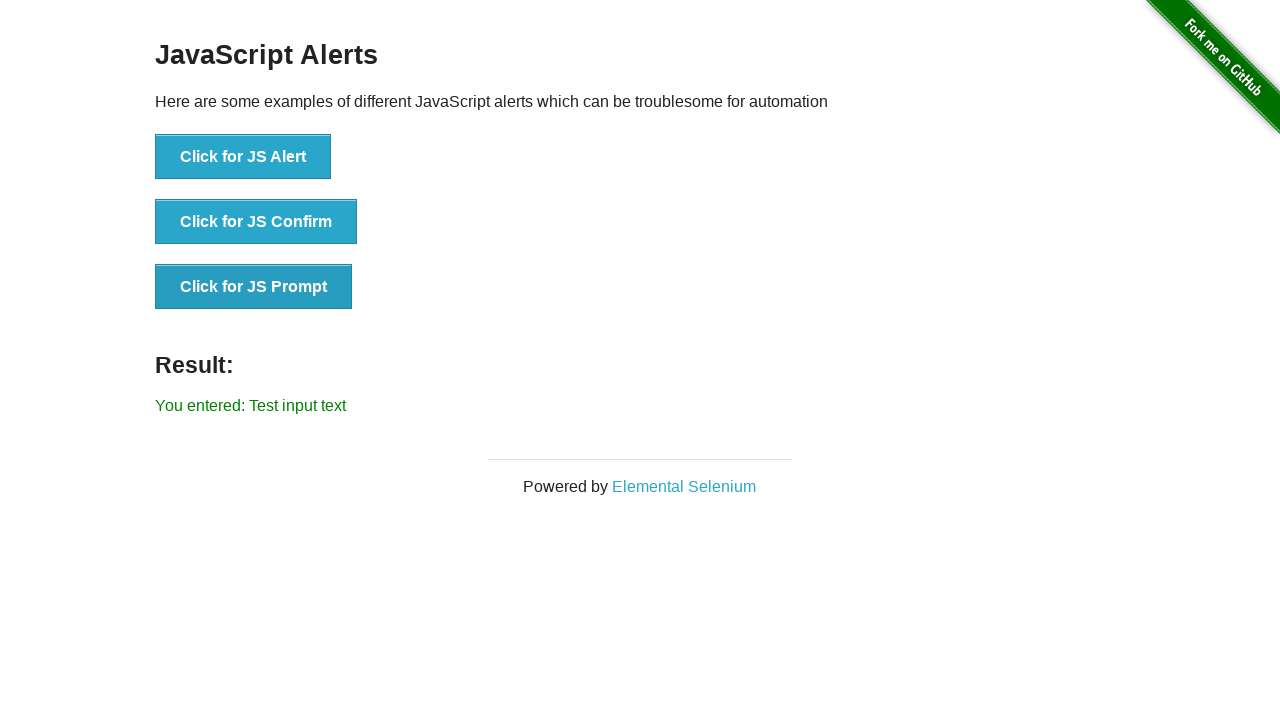

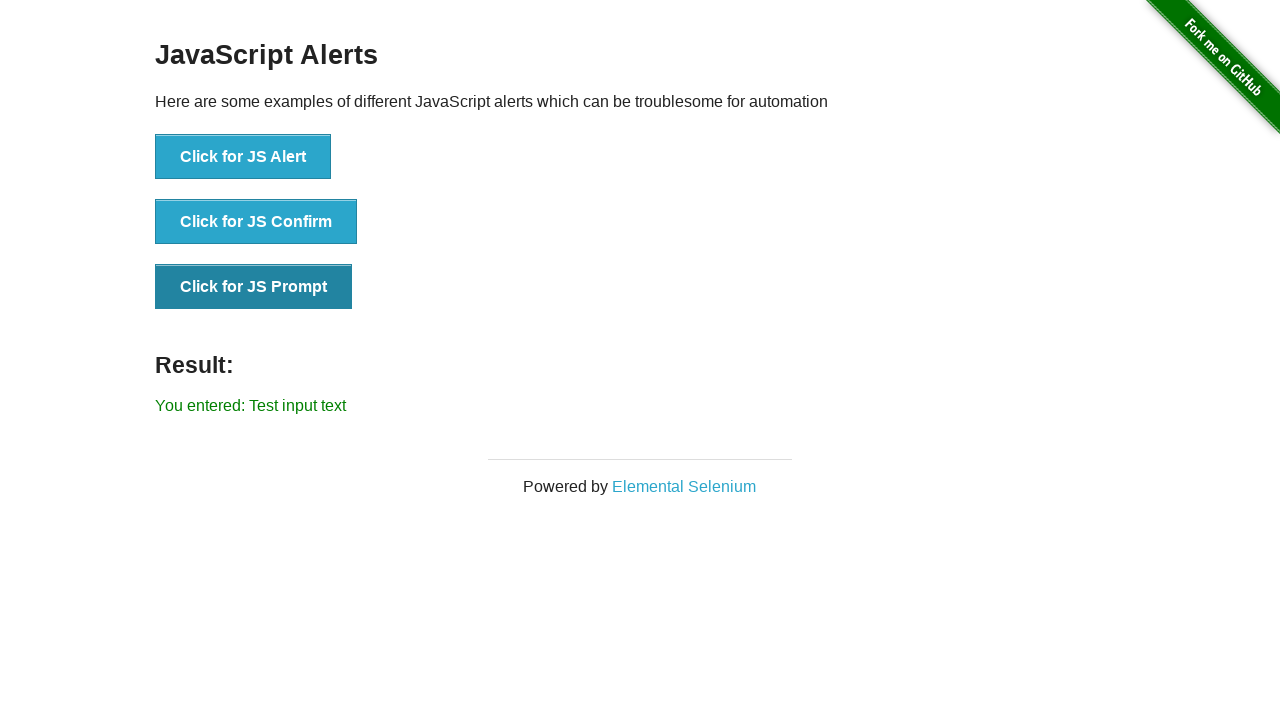